Tests keyboard input functionality by clicking on a name field, typing a name, and clicking a button on a form testing page

Starting URL: https://formy-project.herokuapp.com/keypress

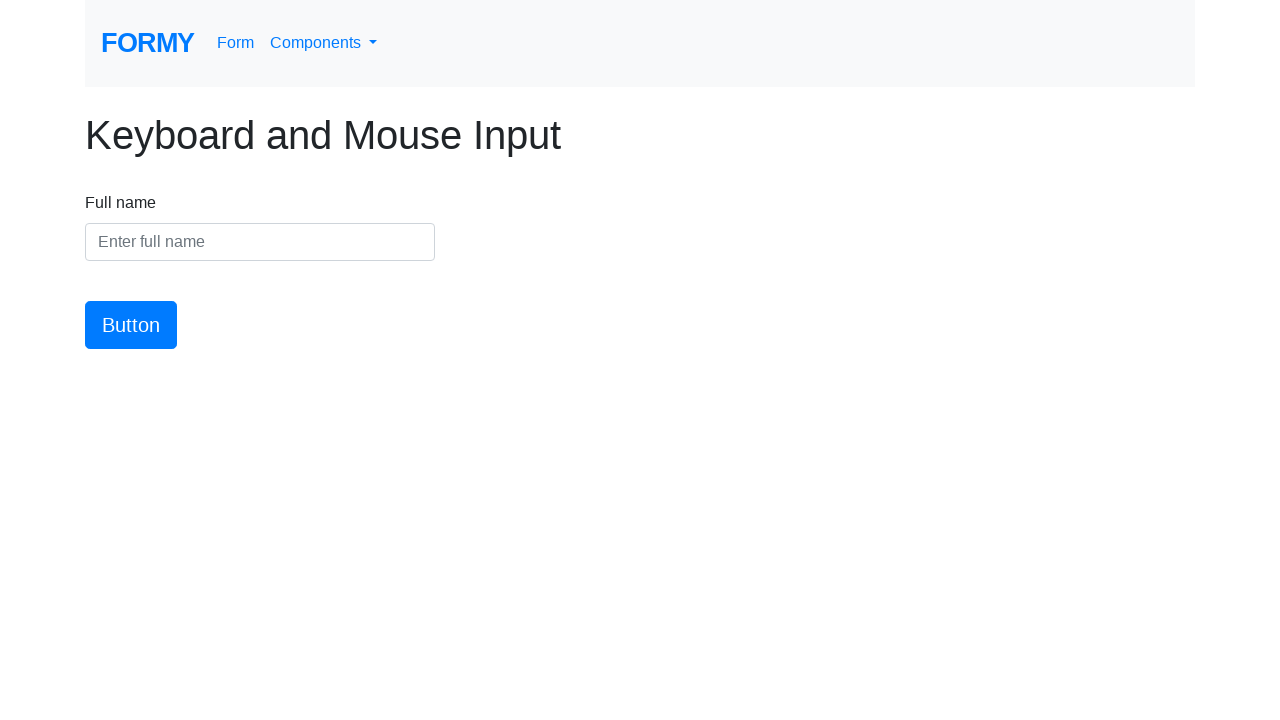

Clicked on the name input field at (260, 242) on #name
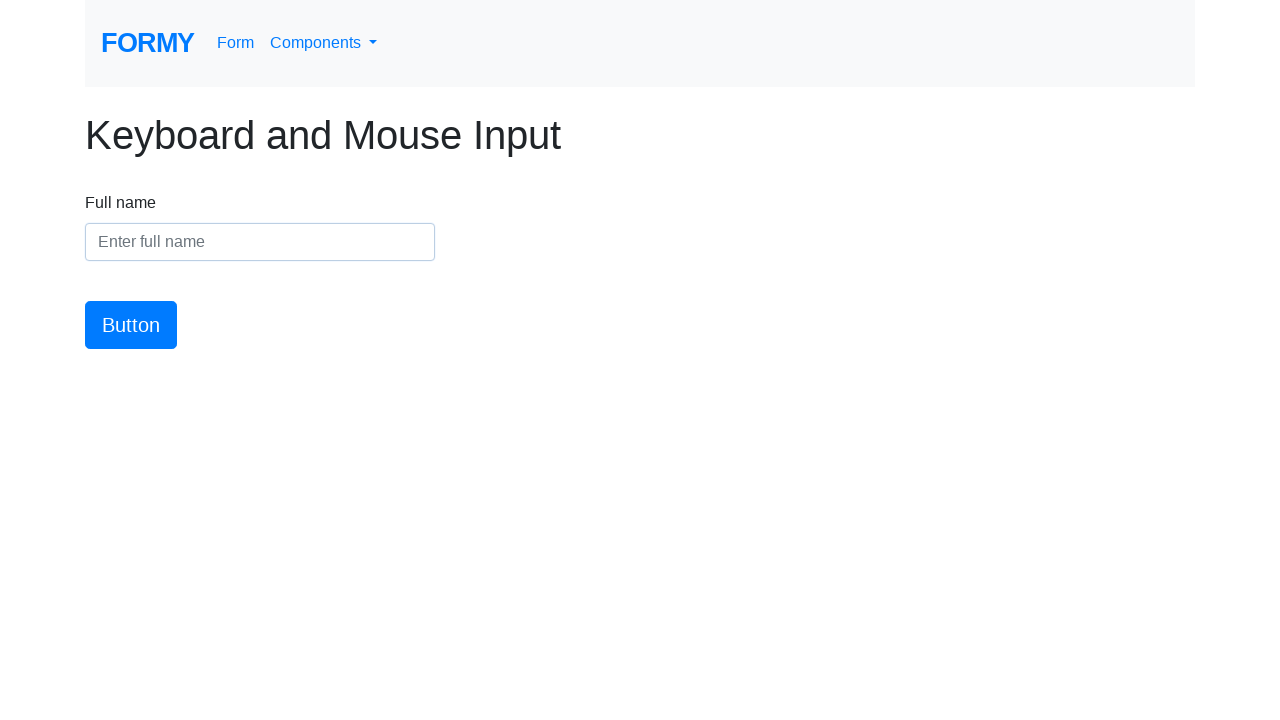

Typed 'Maria' into the name field on #name
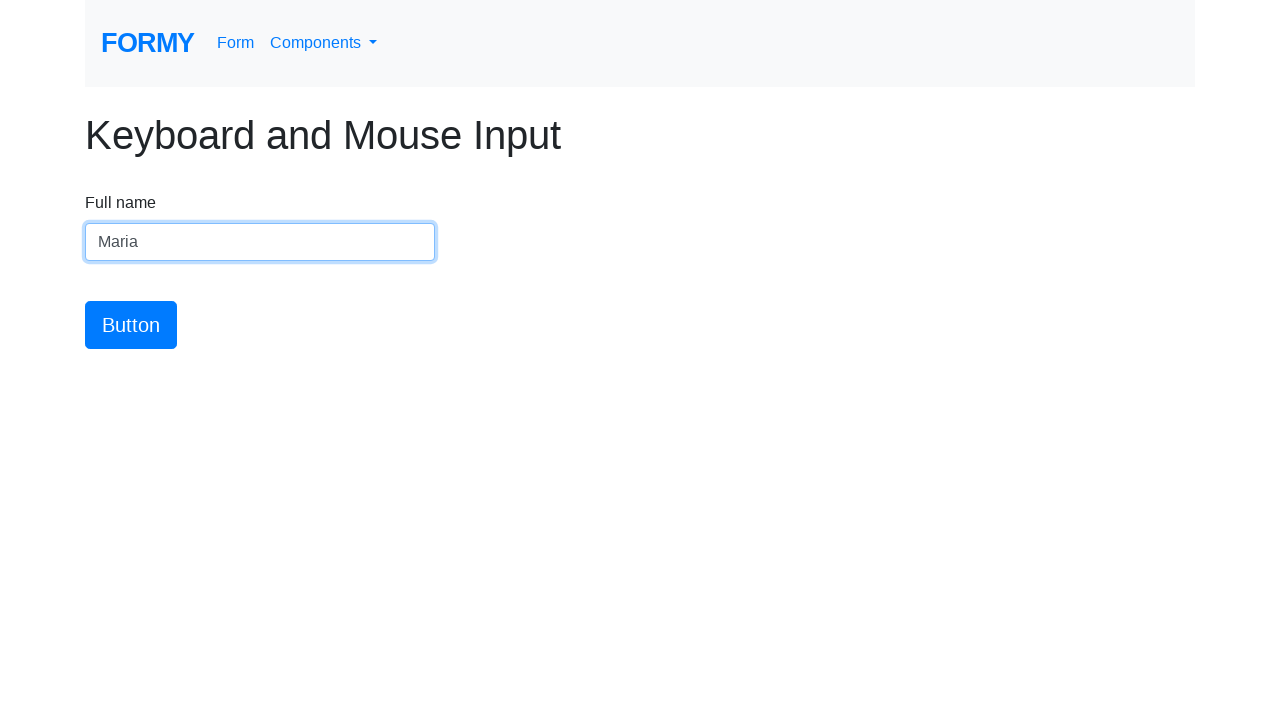

Clicked the submit button at (131, 325) on #button
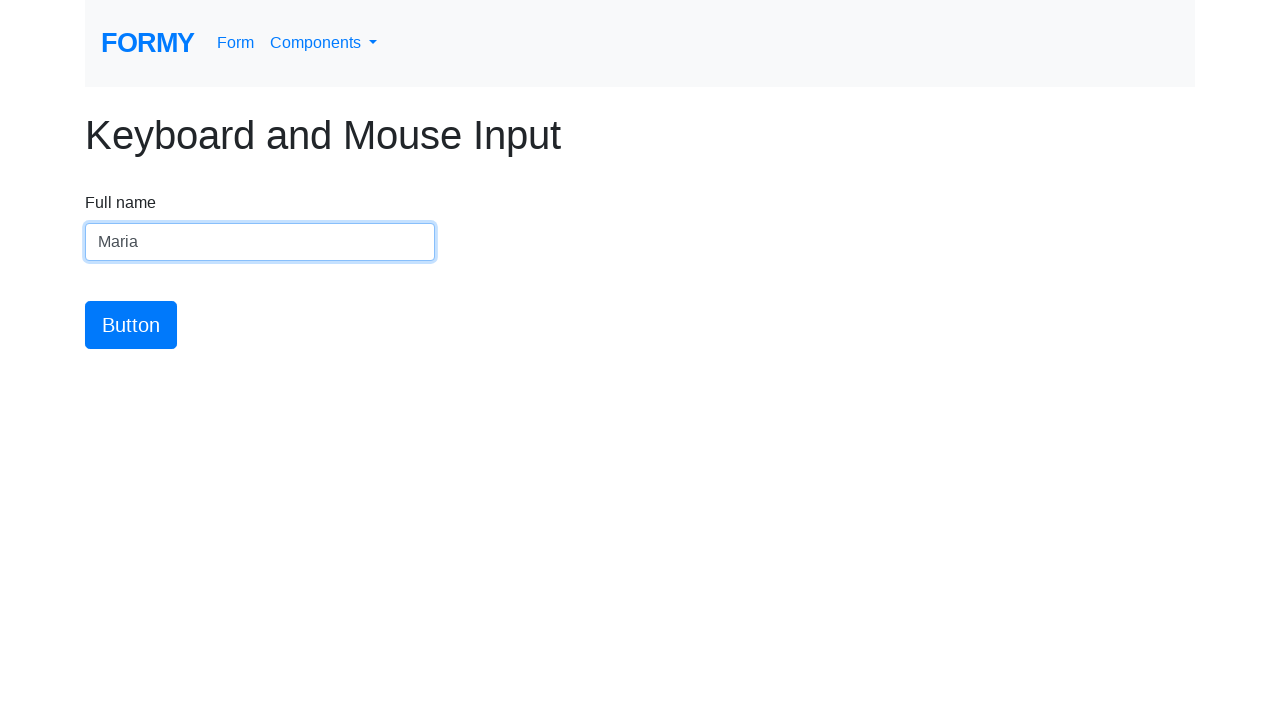

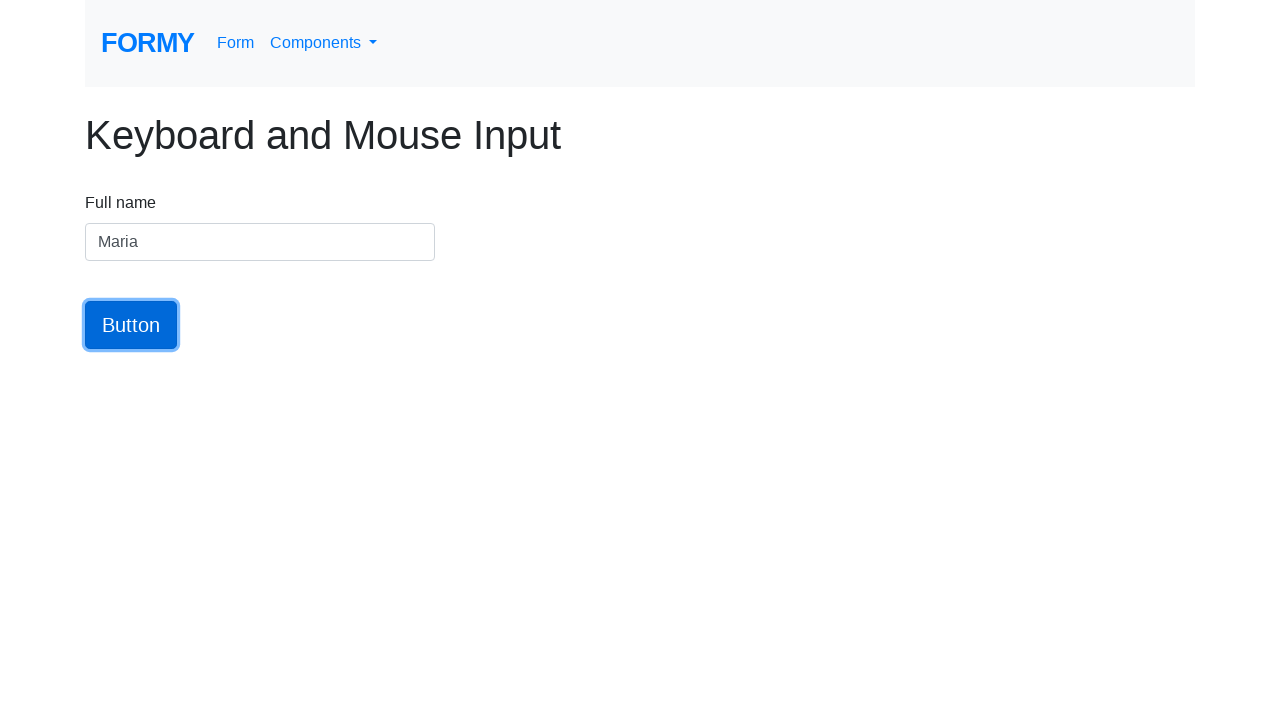